Navigates to Airbnb search results page for New Orleans accommodations and verifies that property listings load successfully.

Starting URL: https://www.airbnb.com/s/New-Orleans--LA/homes?adults=2&place_id=ChIJZYIRslSkIIYRtNMiXuhbBts&checkin=2024-06-15&checkout=2024-06-20

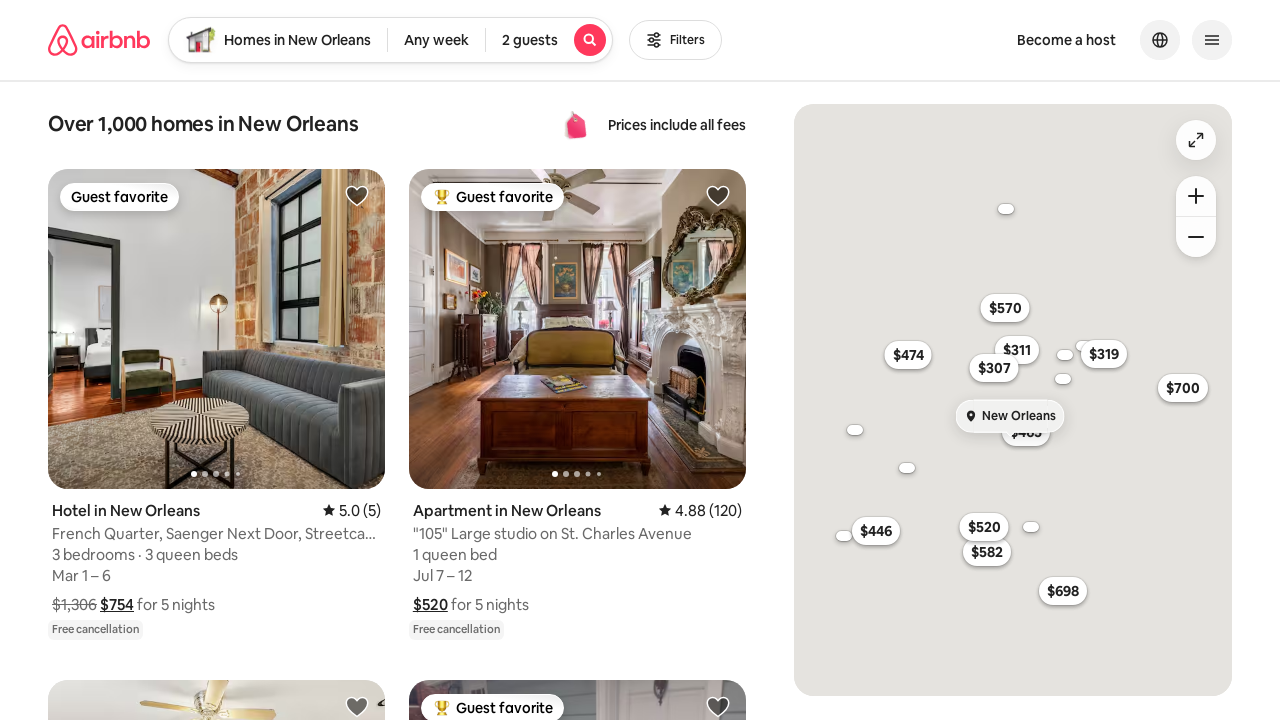

Waited for property listings to load on Airbnb search results page
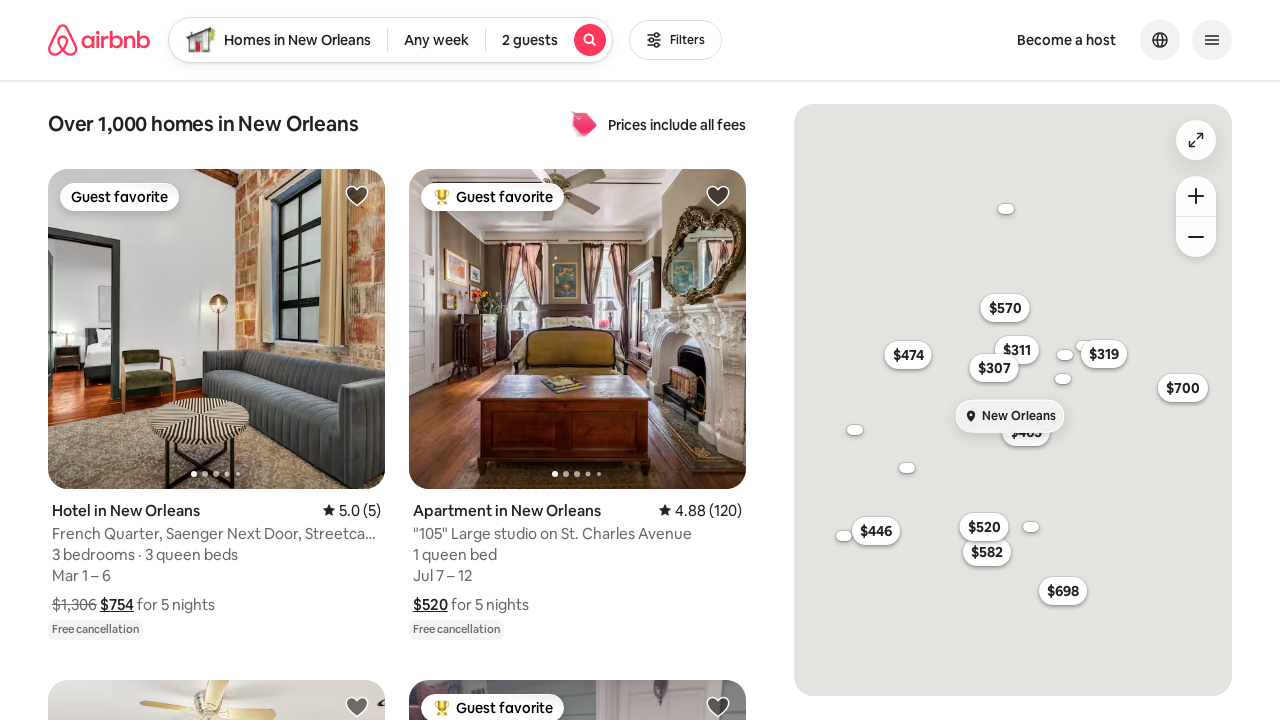

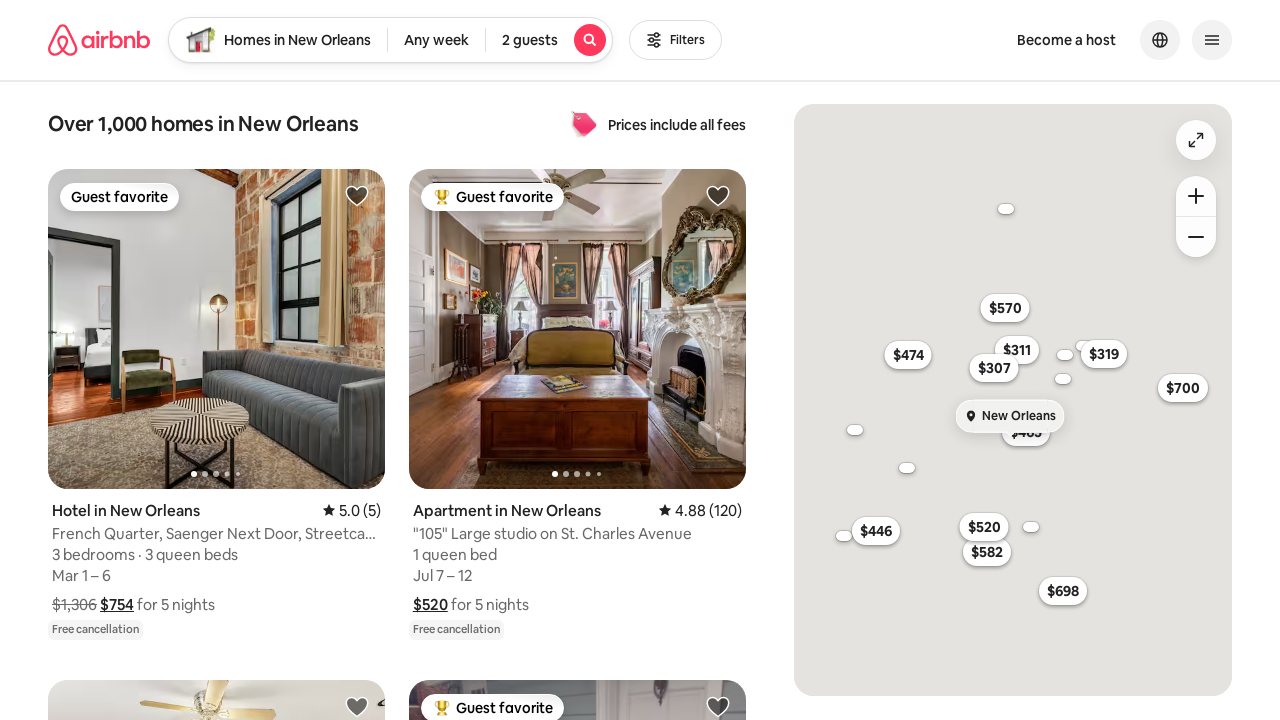